Tests jQuery UI draggable functionality by navigating to the draggable demo page and performing a drag-and-drop action on the draggable element

Starting URL: https://jqueryui.com/

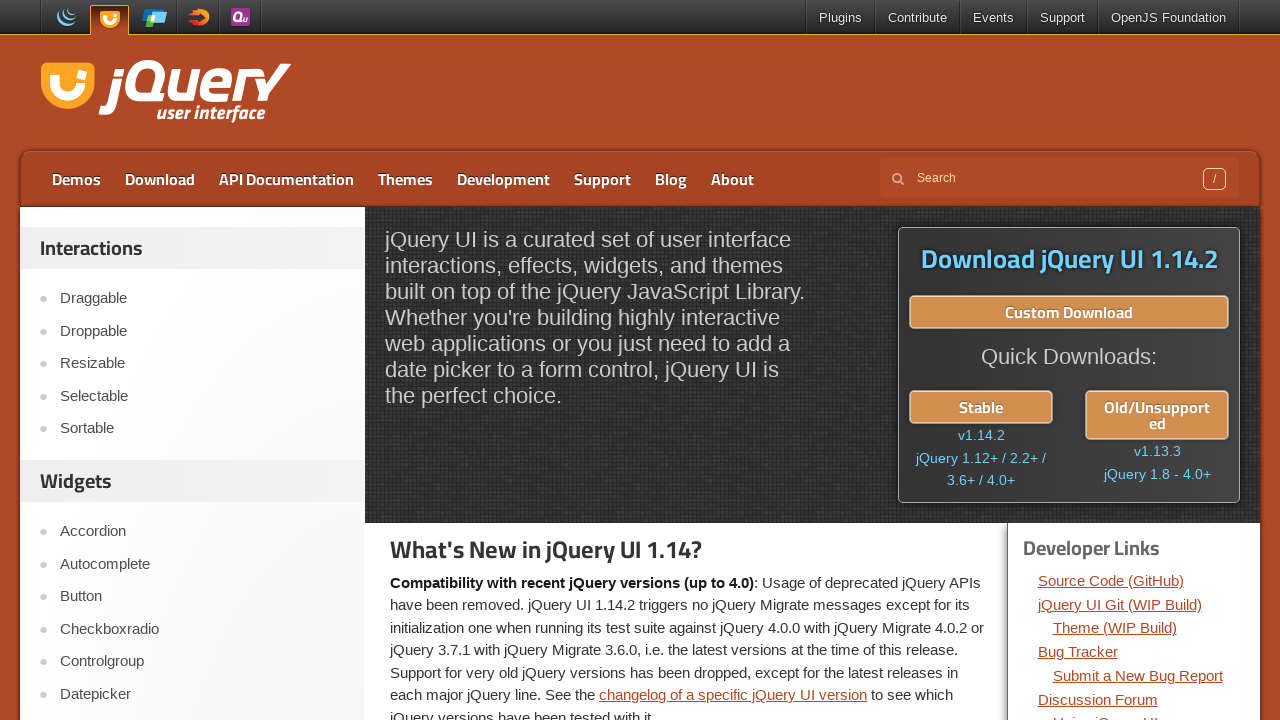

Clicked on Draggable link to navigate to the demo page at (202, 299) on text=Draggable
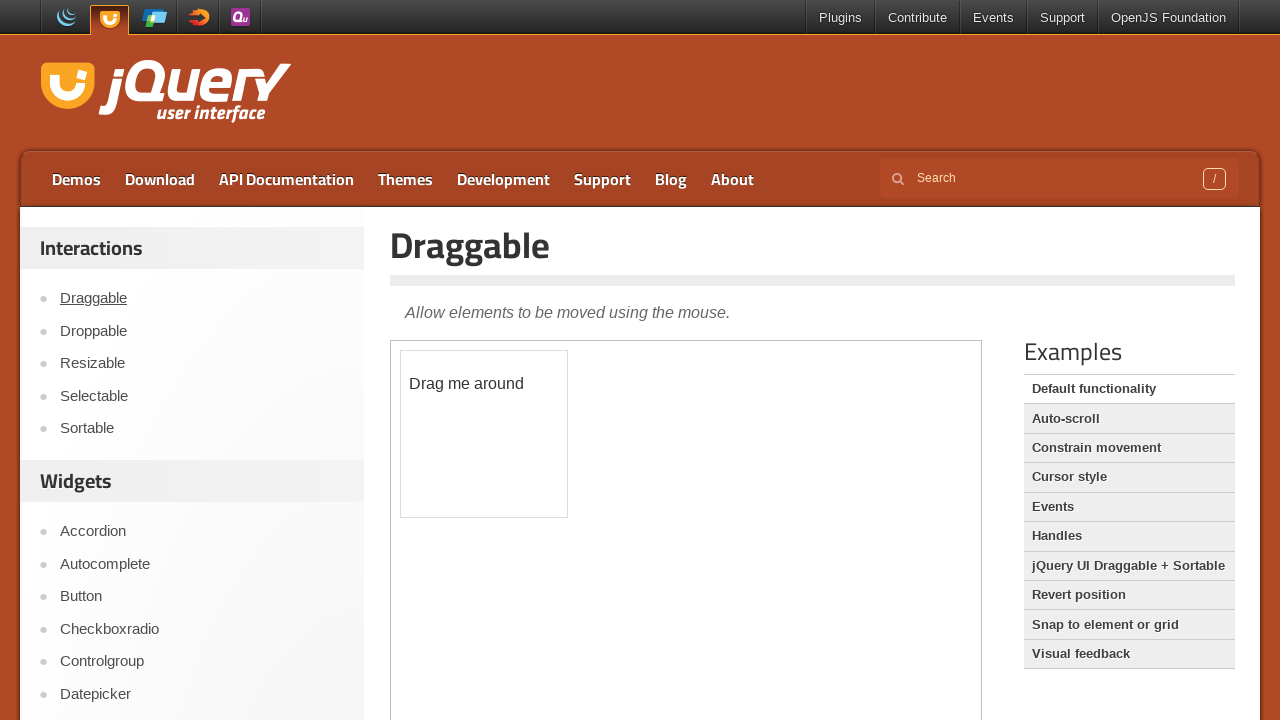

Located the demo iframe
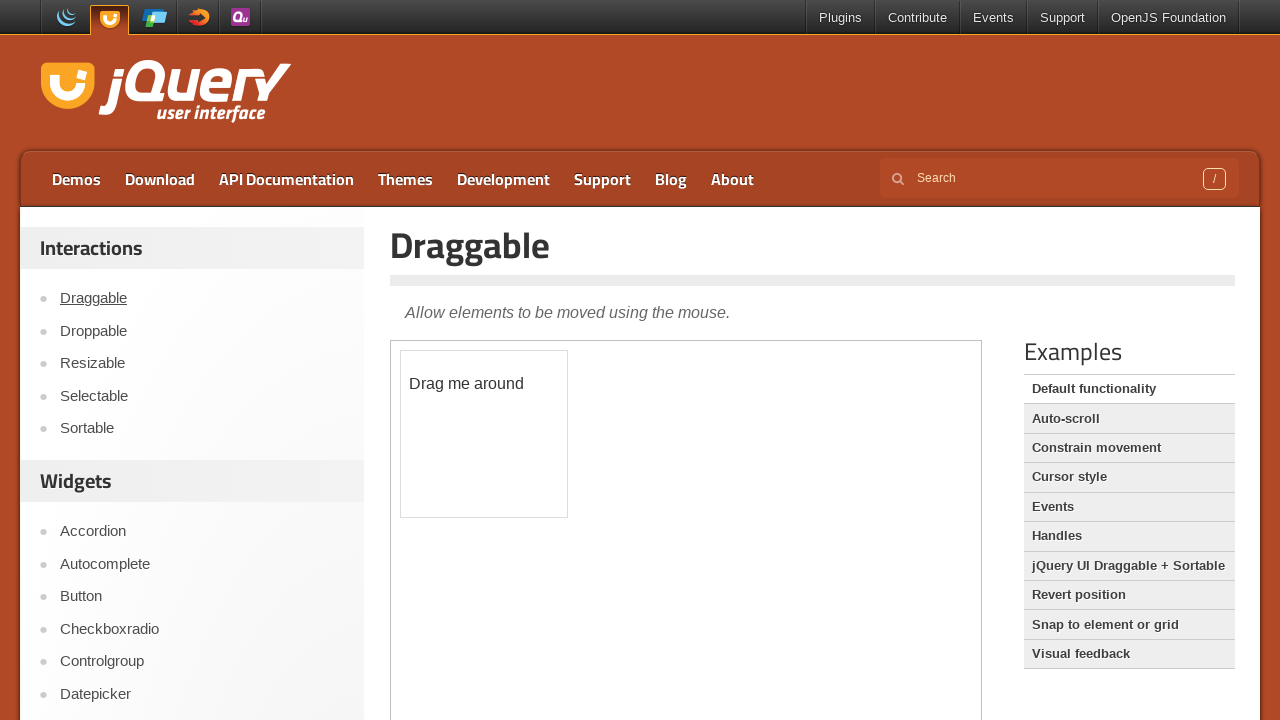

Clicked on the draggable element at (484, 434) on .demo-frame >> internal:control=enter-frame >> #draggable
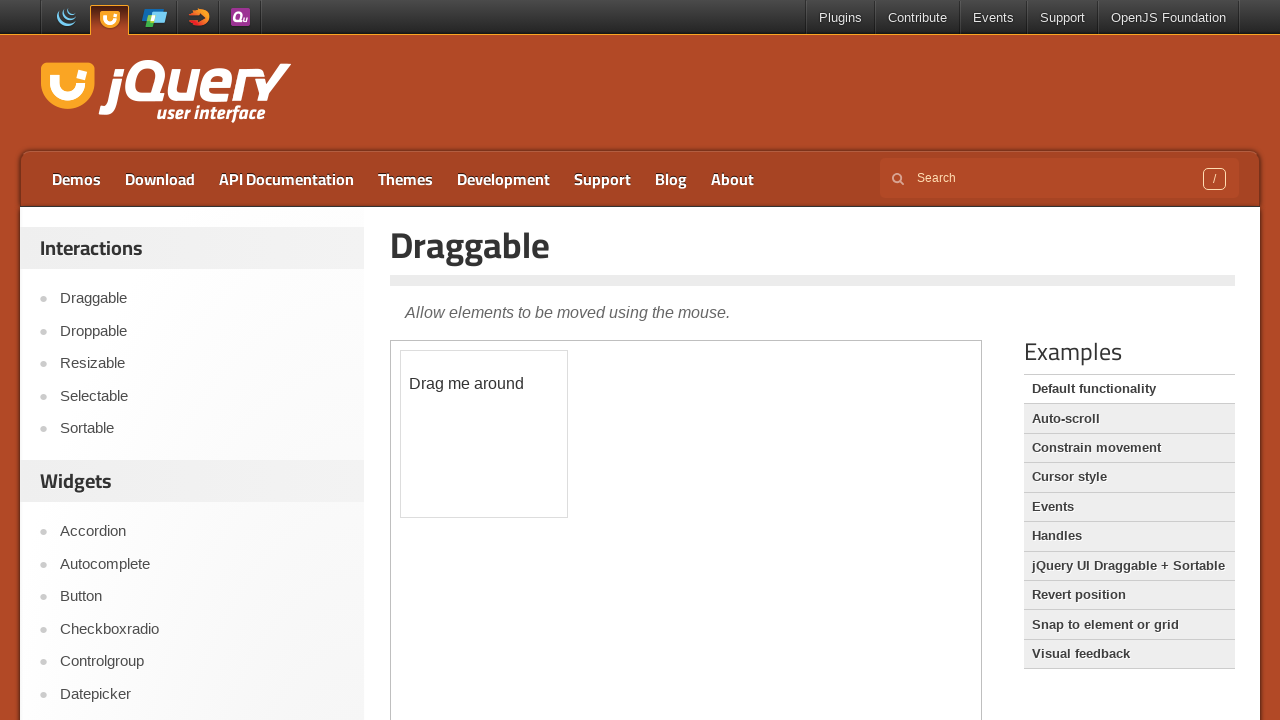

Dragged the element 100px right and 50px down at (501, 401)
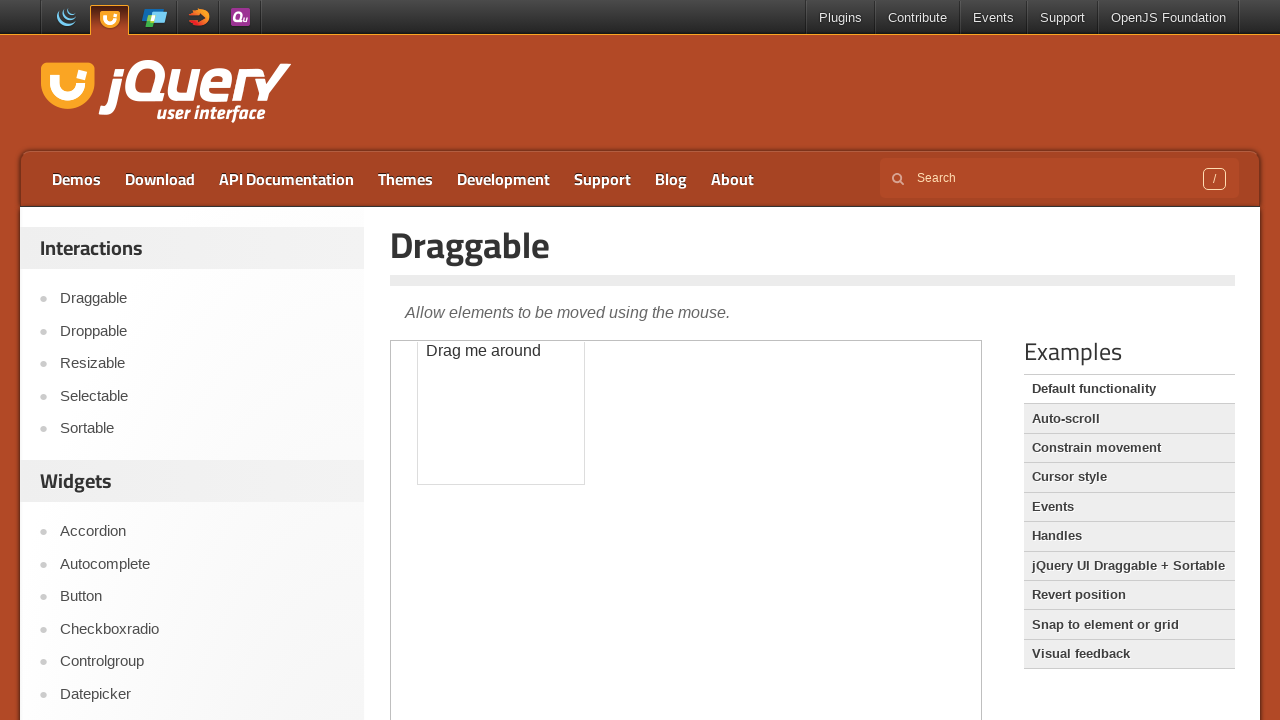

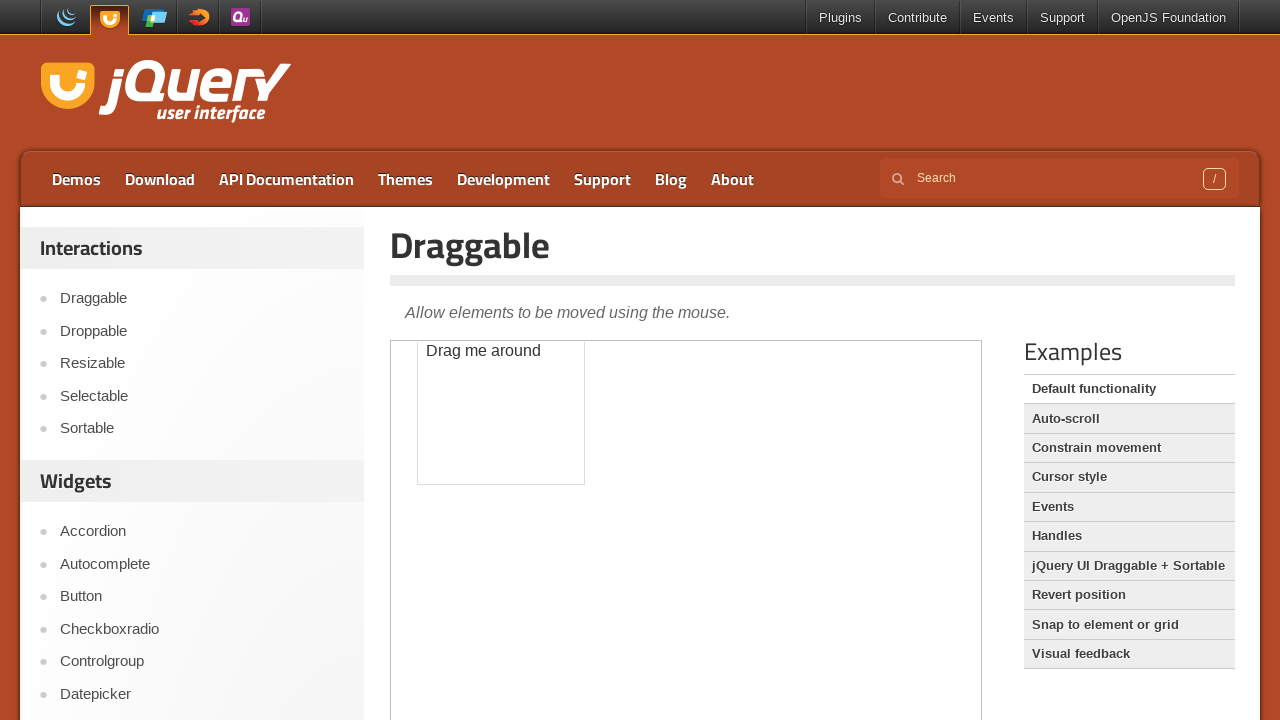